Tests login form error validation by entering incorrect credentials and verifying the error message is displayed correctly

Starting URL: https://www.saucedemo.com/

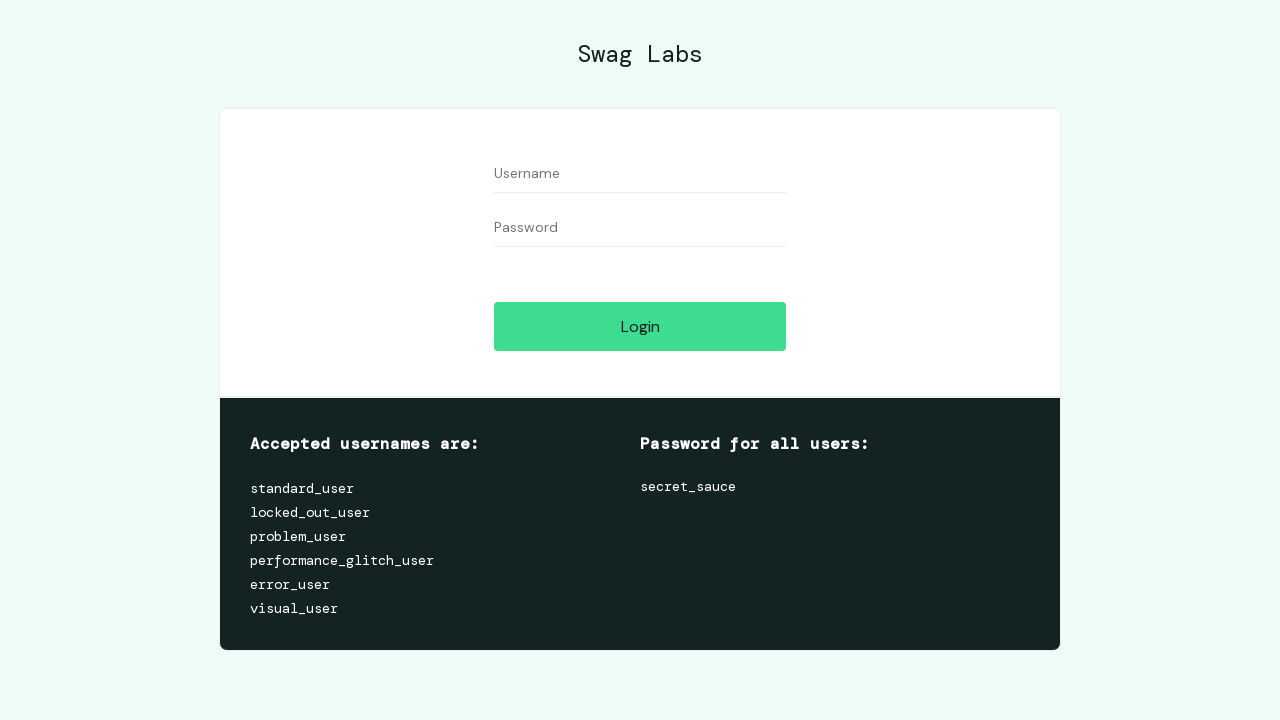

Filled username field with incorrect username 'standard_use' on //input[@id='user-name']
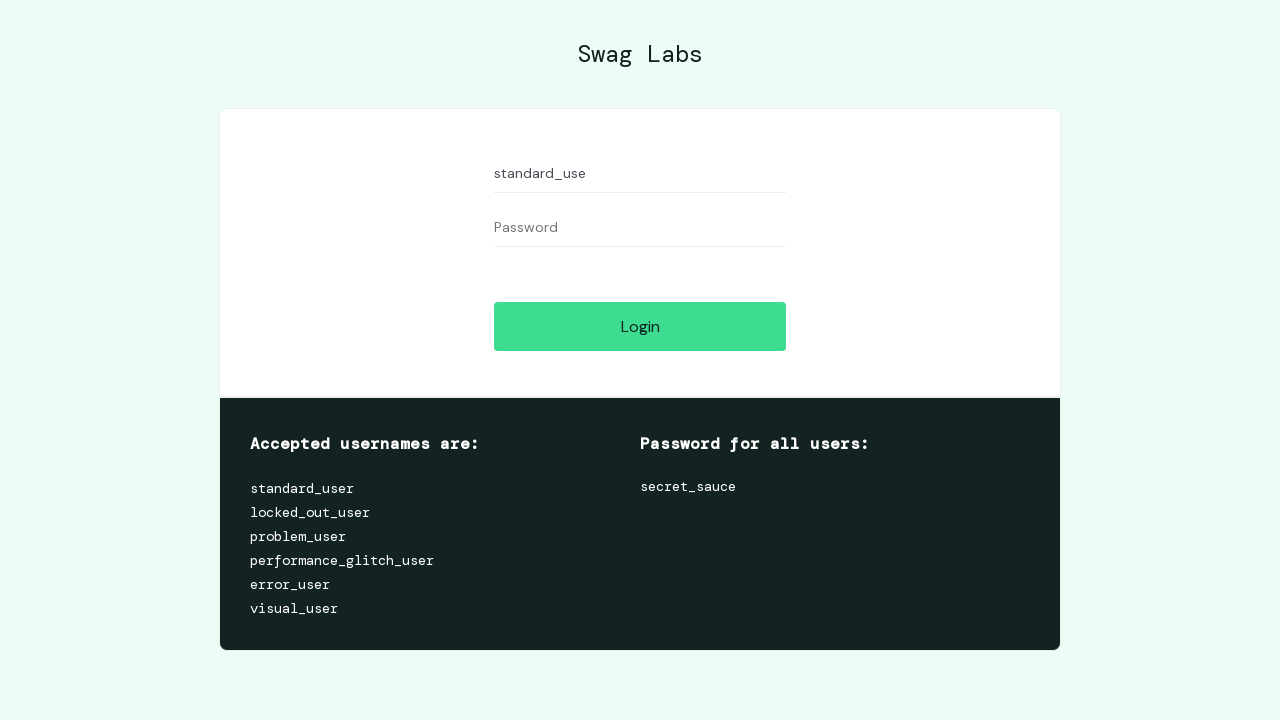

Filled password field with 'secret_sauce' on //input[@id='password']
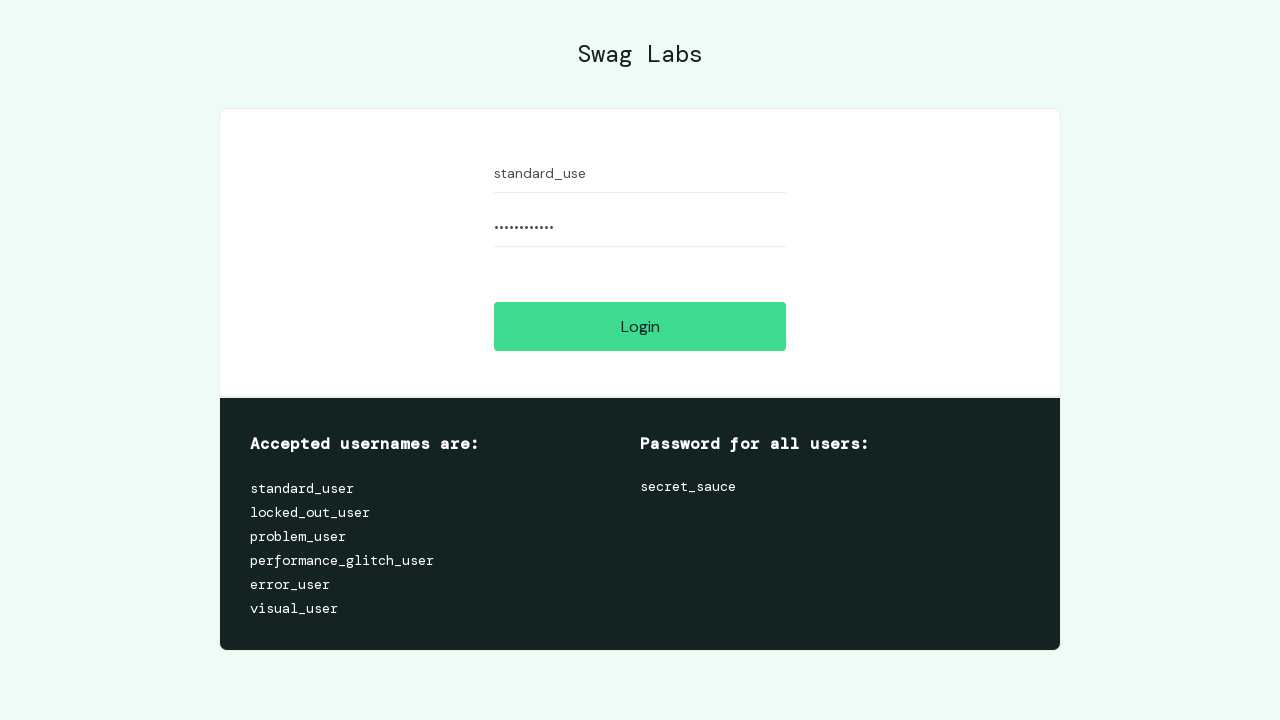

Clicked login button to trigger error validation at (640, 326) on xpath=//input[@id='login-button']
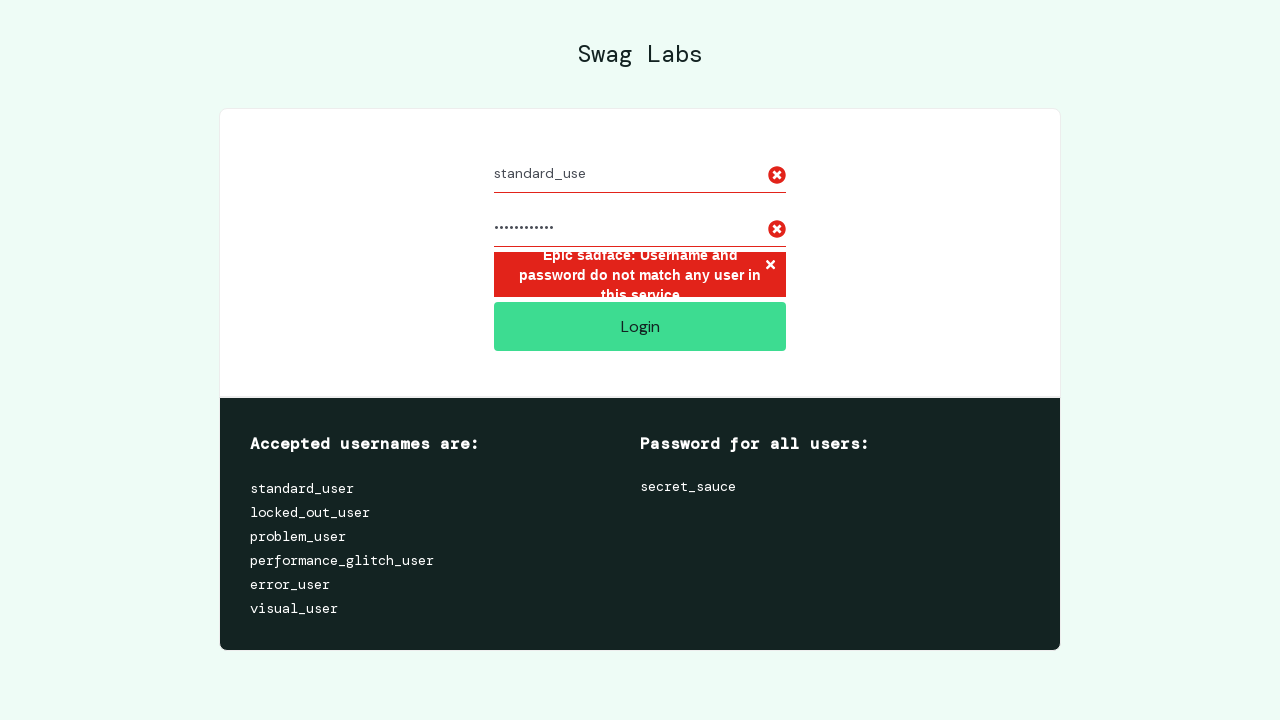

Error message element appeared and loaded
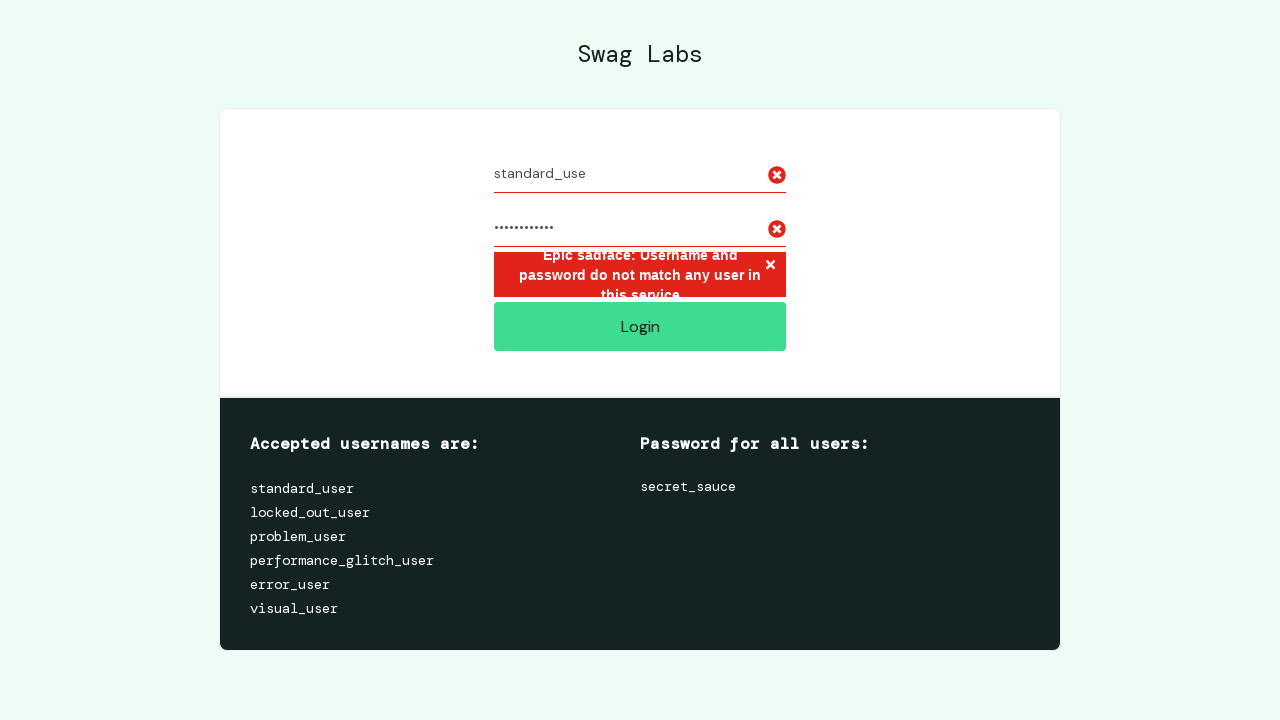

Extracted error message text: 'Epic sadface: Username and password do not match any user in this service'
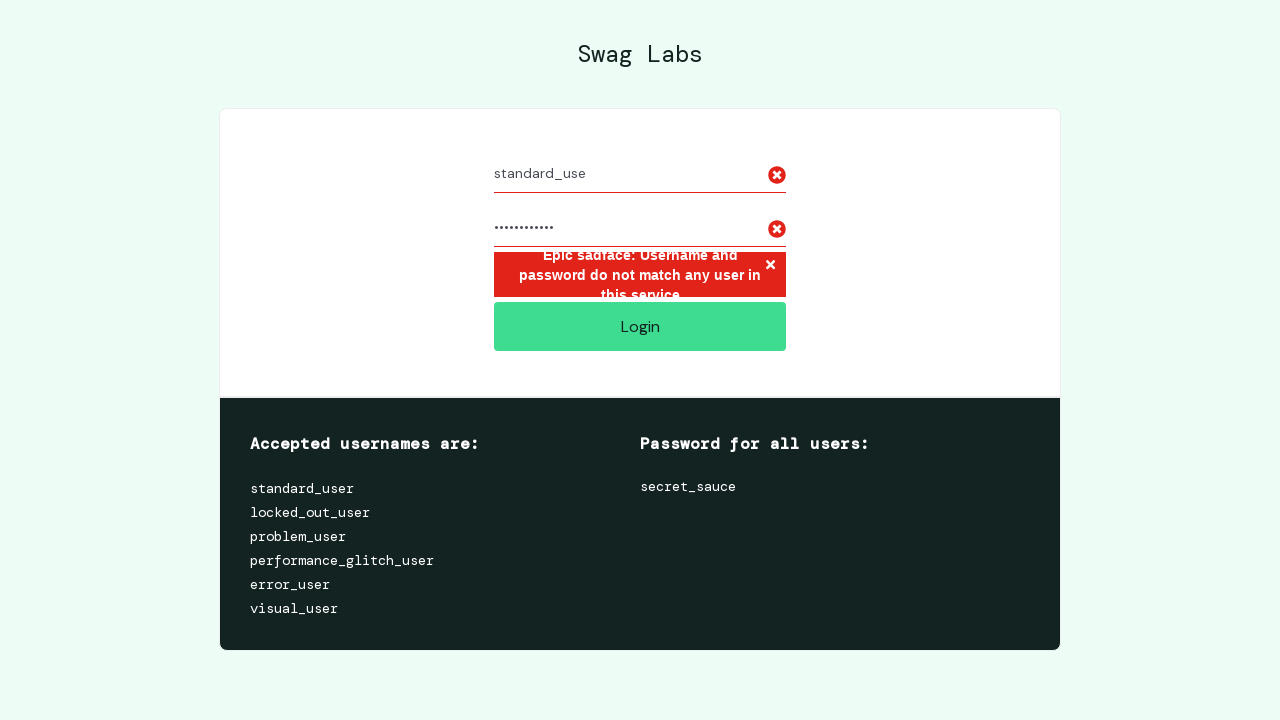

Verified error message matches expected text for login validation
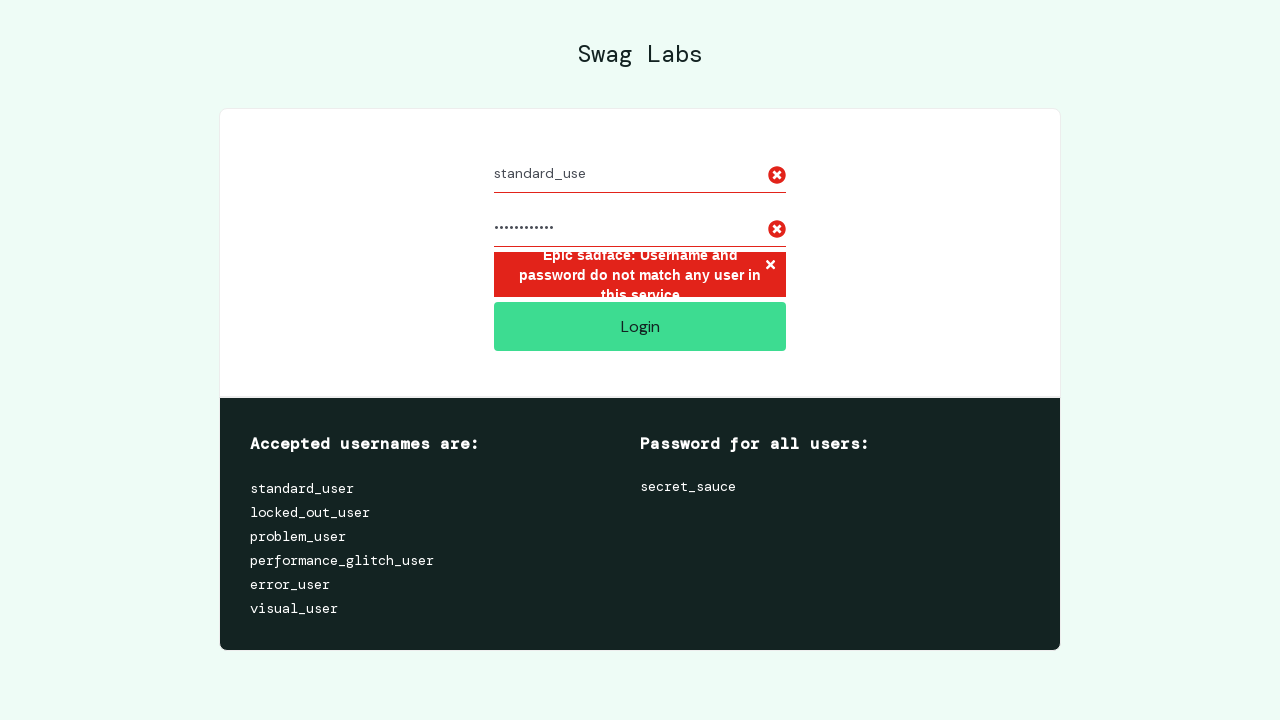

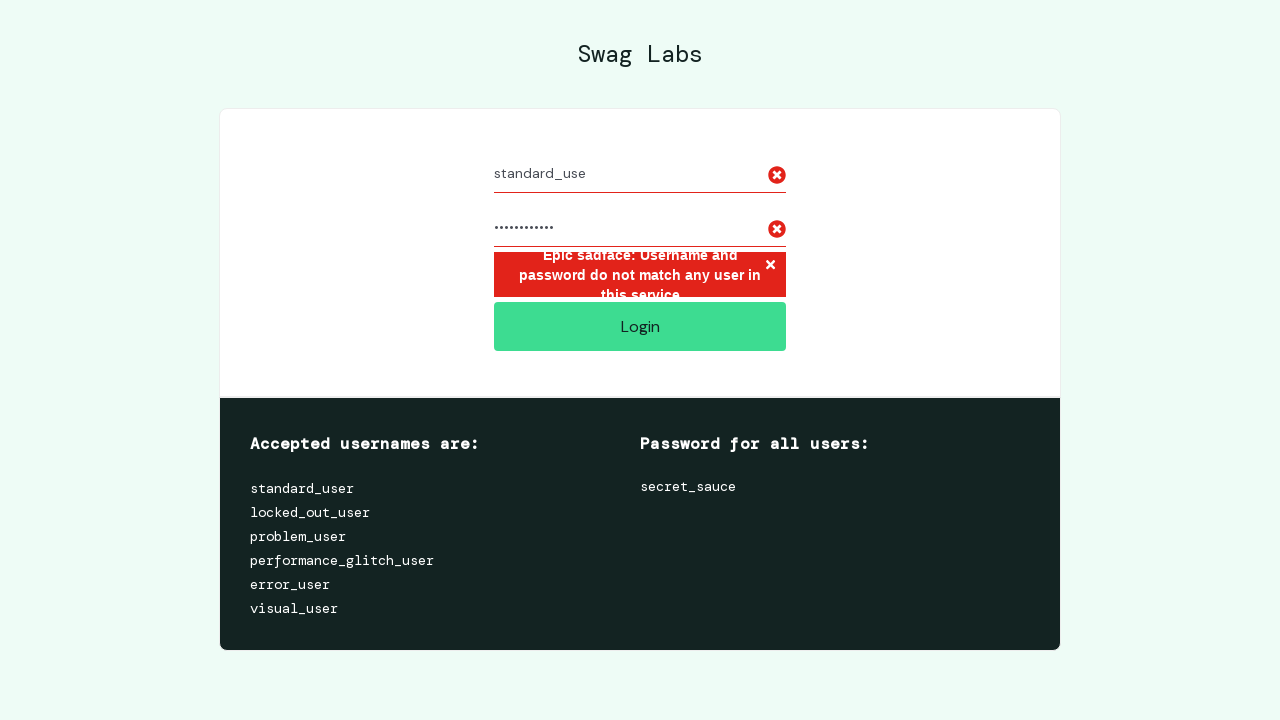